Tests double-click functionality on a double-click test website

Starting URL: https://doubleclicktest.com/

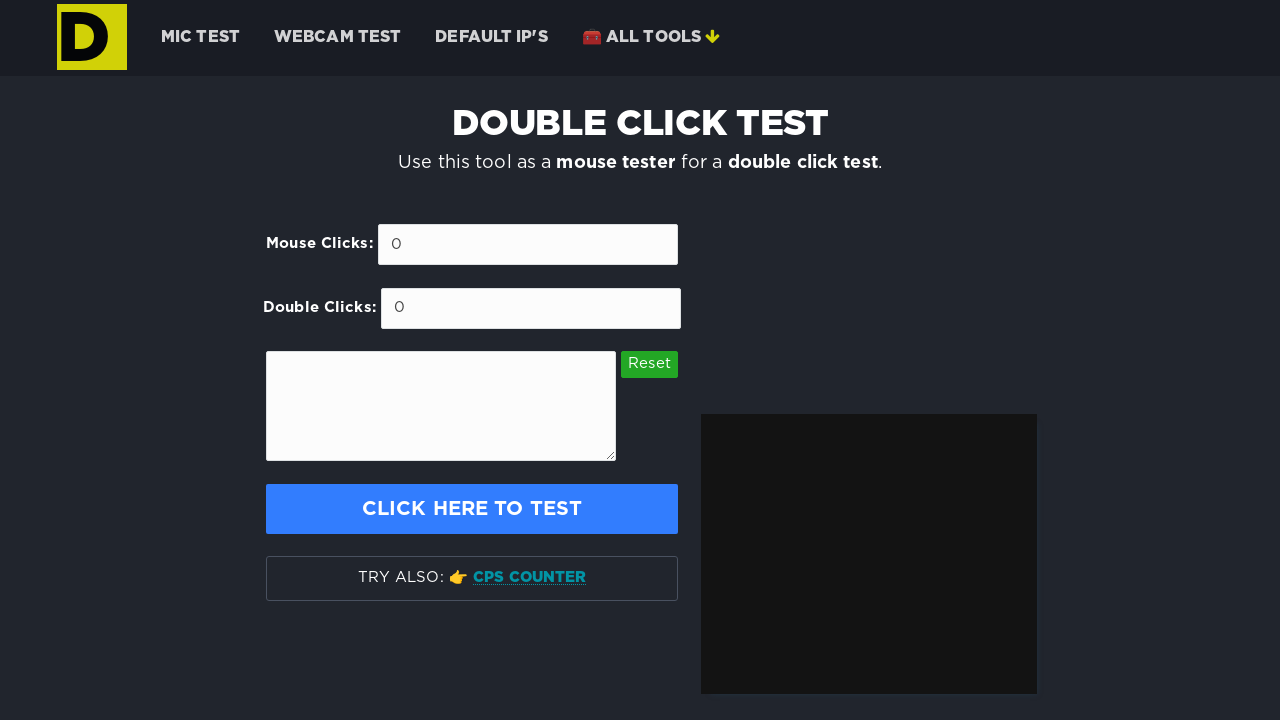

Double-clicked on the page body at (640, 360) on body
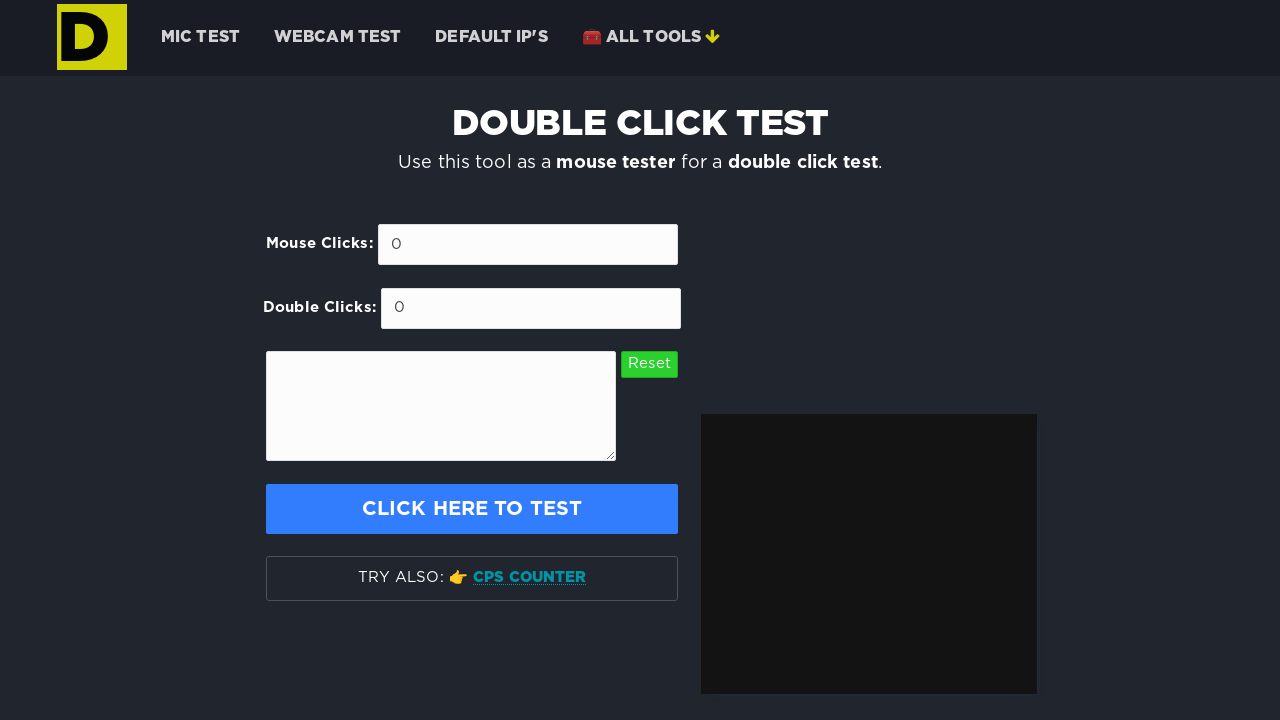

Waited 2 seconds for double-click result to appear
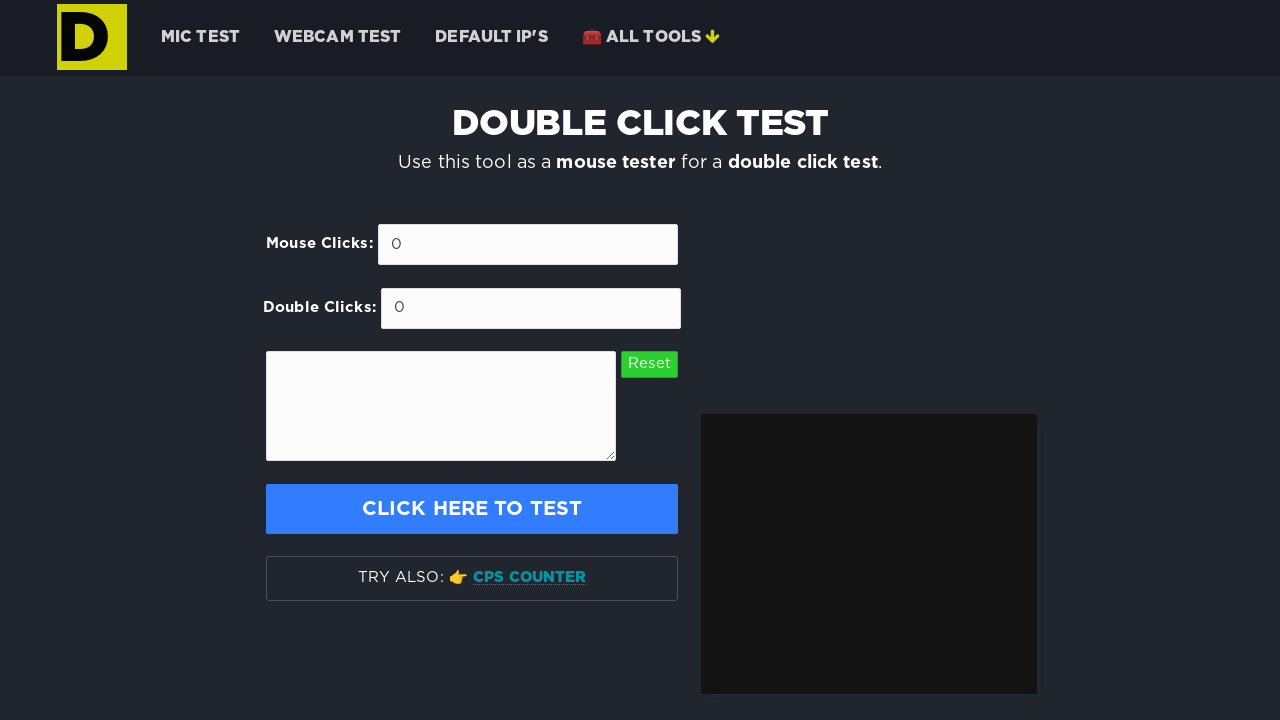

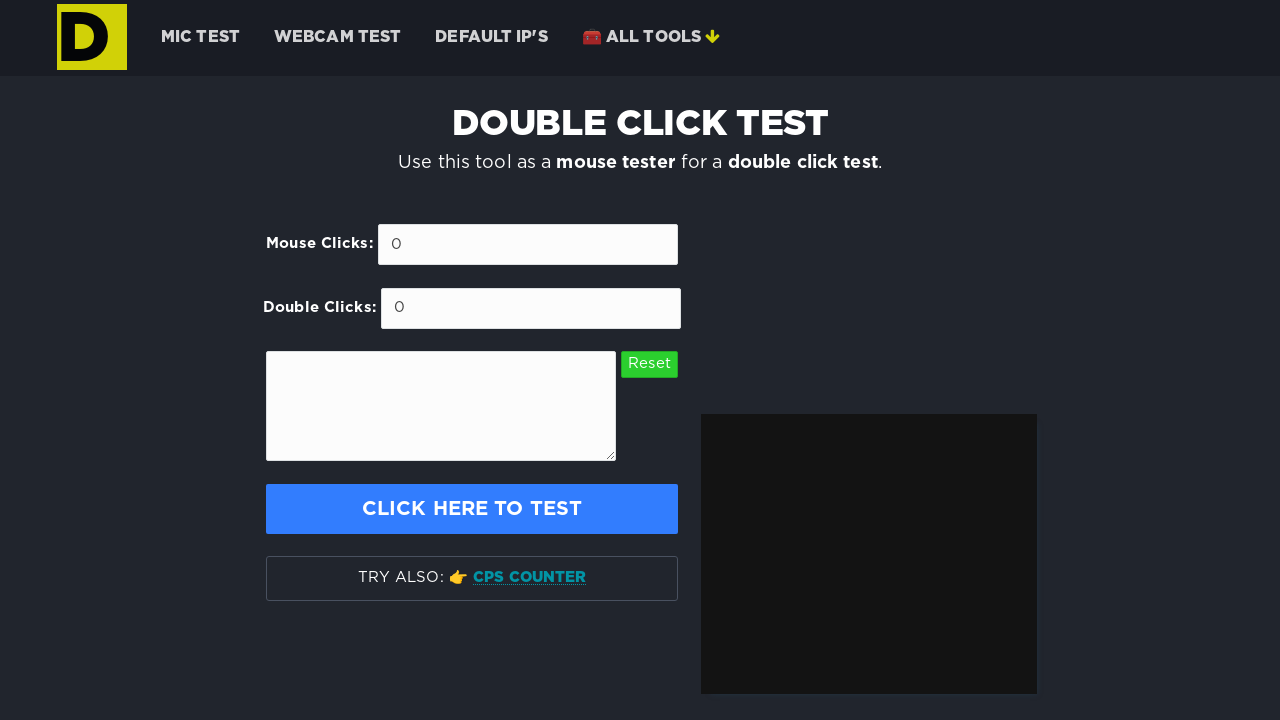